Navigates to the 12306 Chinese railway ticketing website with Chrome browser configured to accept SSL certificates

Starting URL: https://kyfw.12306.cn/otn

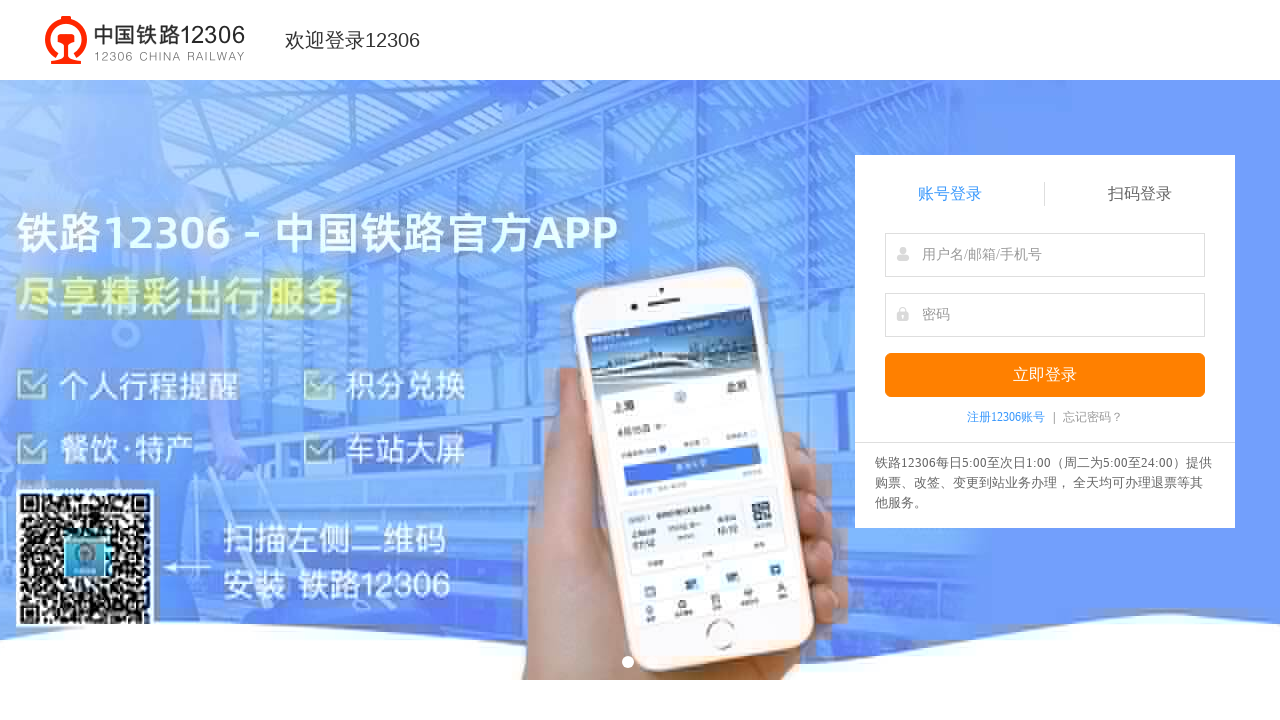

Waited for 12306 railway ticketing website to load (domcontentloaded state)
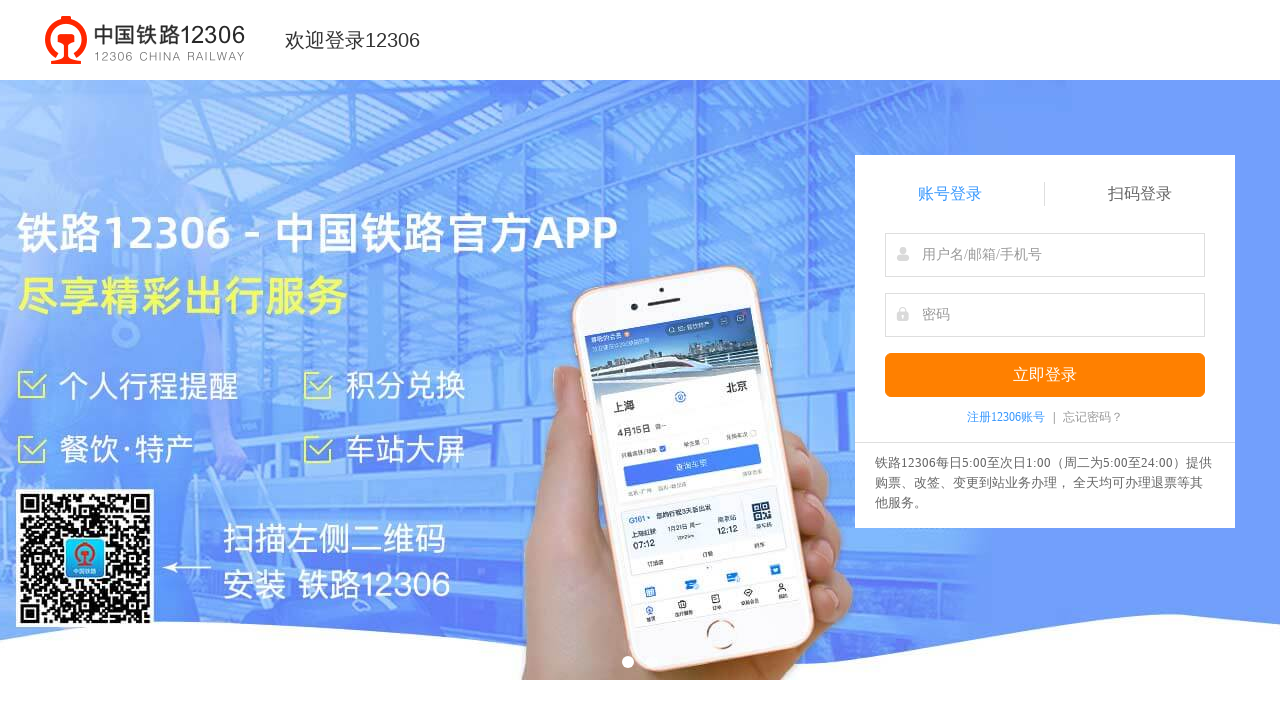

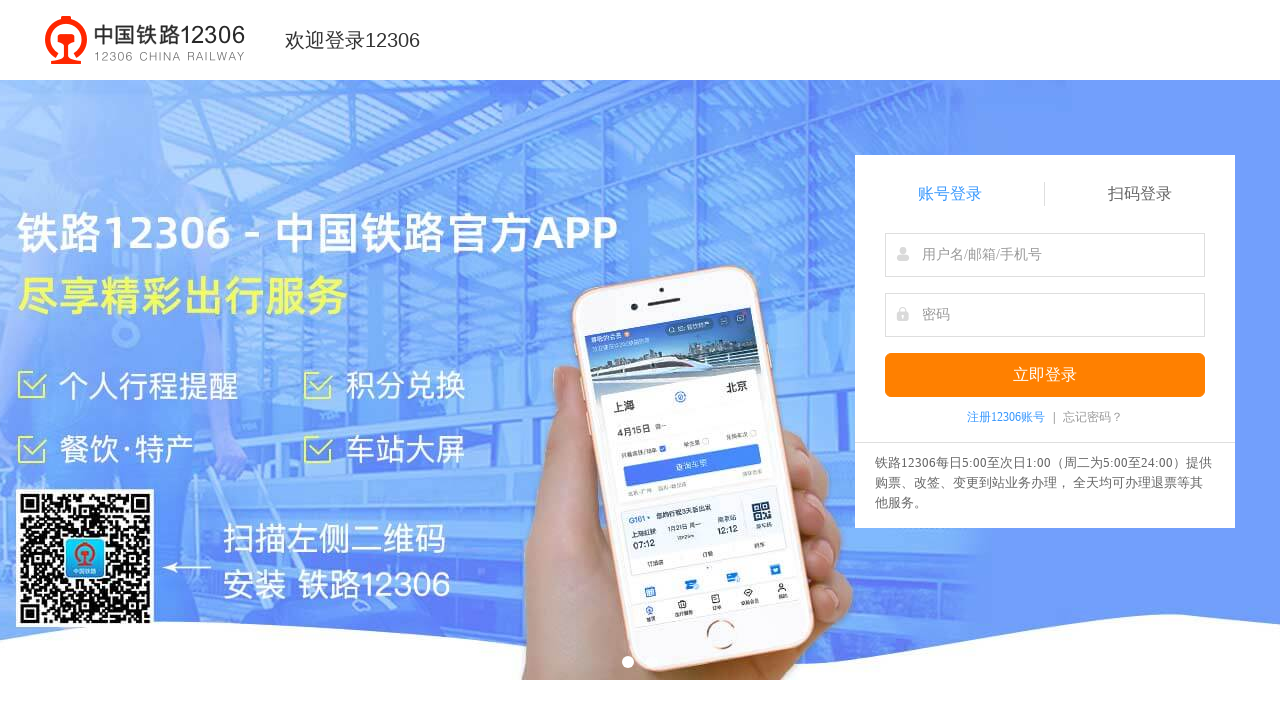